Tests a web form on Selenium's demo site by filling a textarea with text and submitting the form.

Starting URL: https://www.selenium.dev/selenium/web/web-form.html

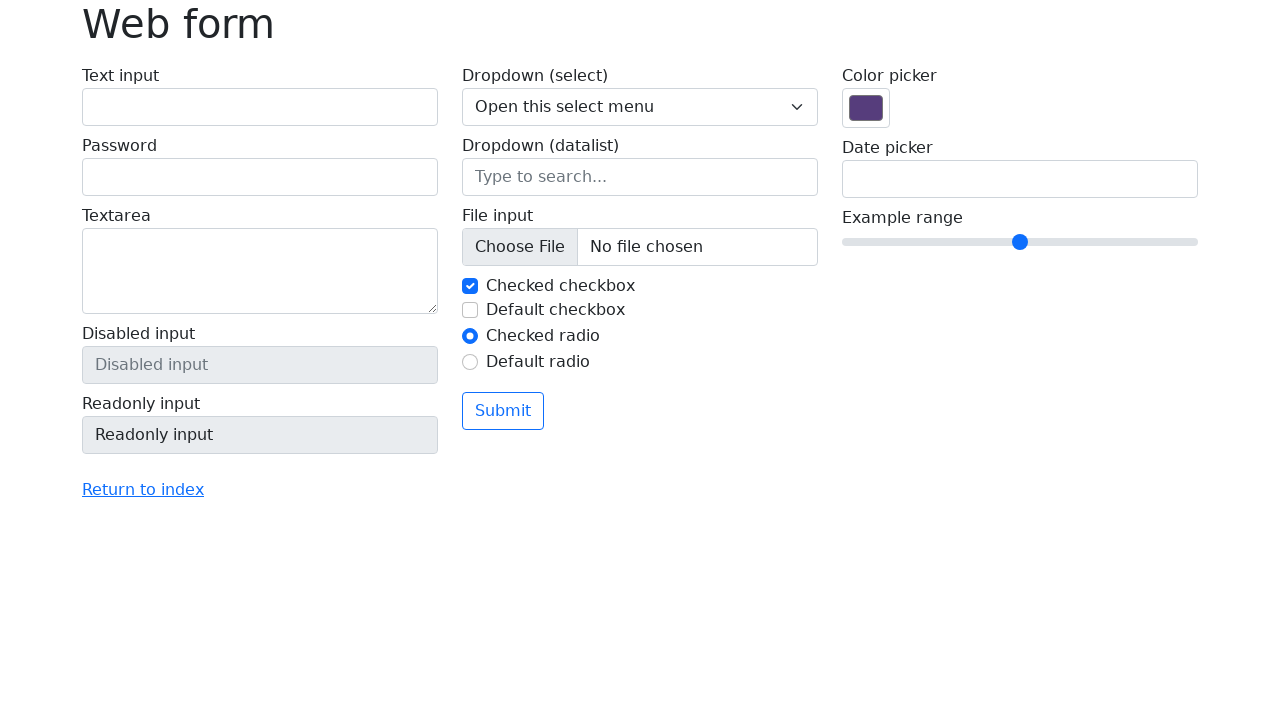

Filled textarea with test message 'Hello, I am an automated test' on [name='my-textarea']
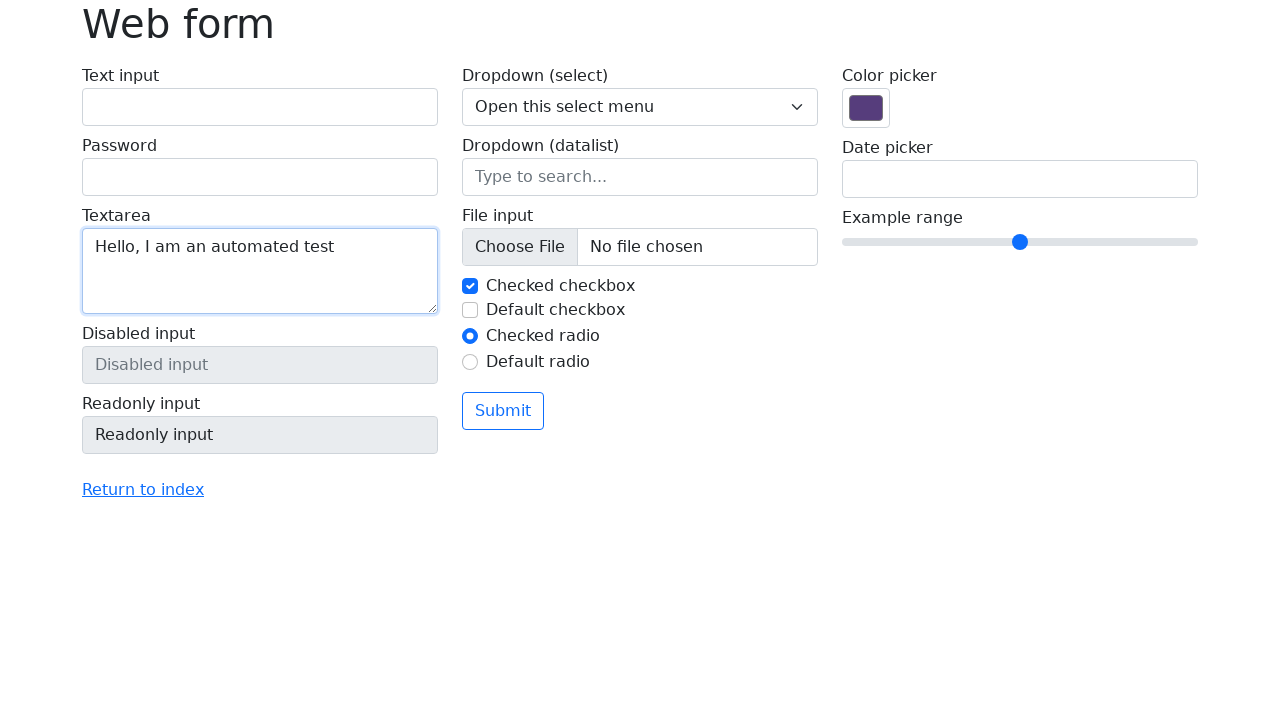

Clicked submit button to submit the form at (503, 411) on button
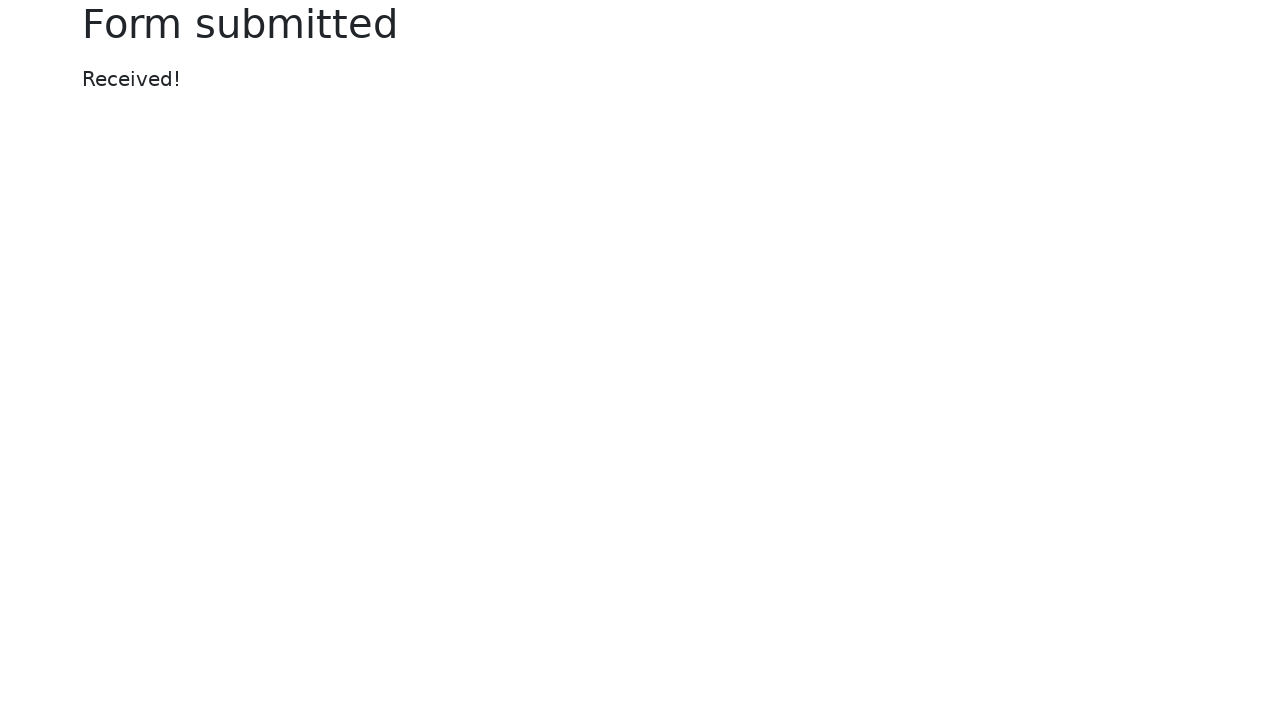

Success message appeared on the page
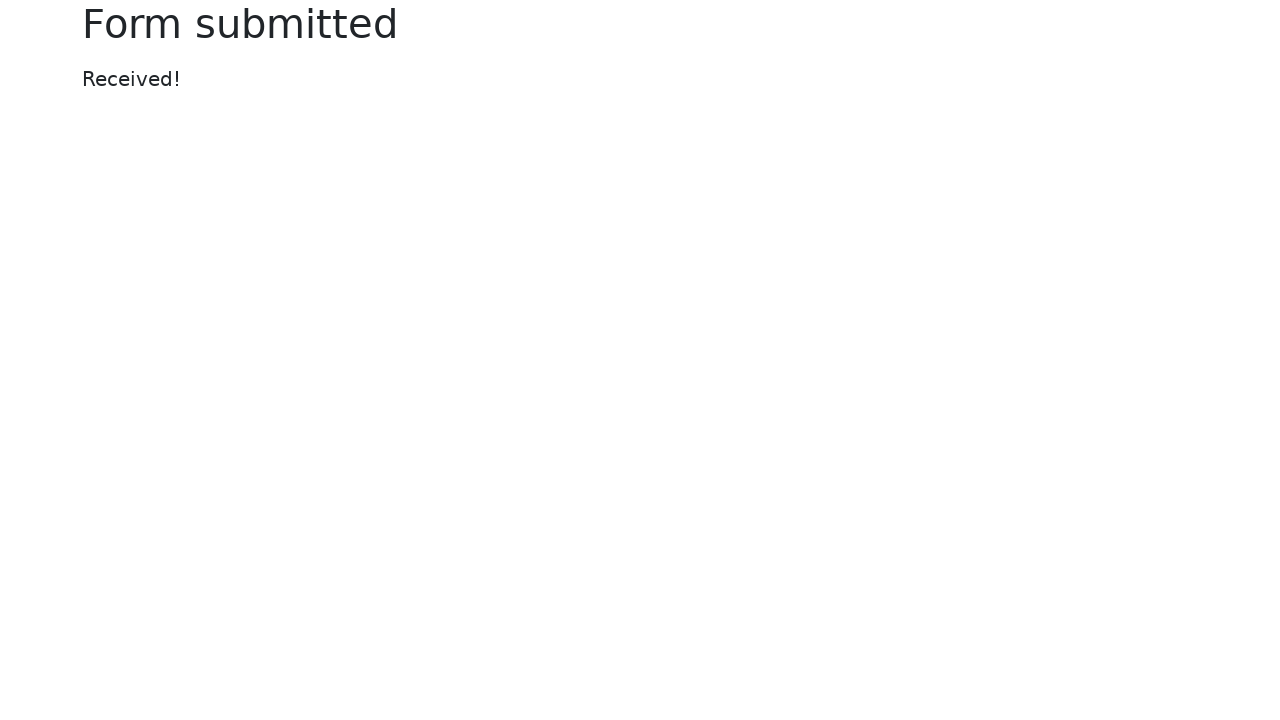

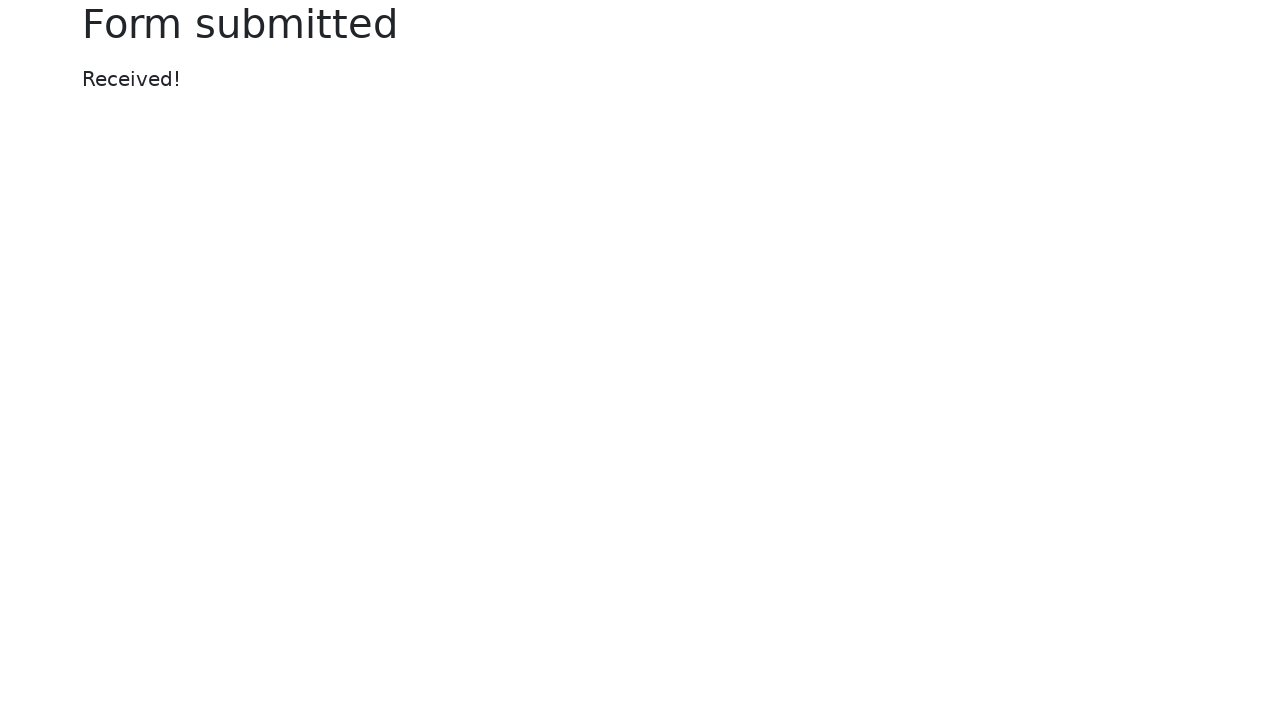